Tests the text box form by clicking on Text Box menu item, filling in a username, submitting the form, and verifying the output

Starting URL: https://demoqa.com/elements

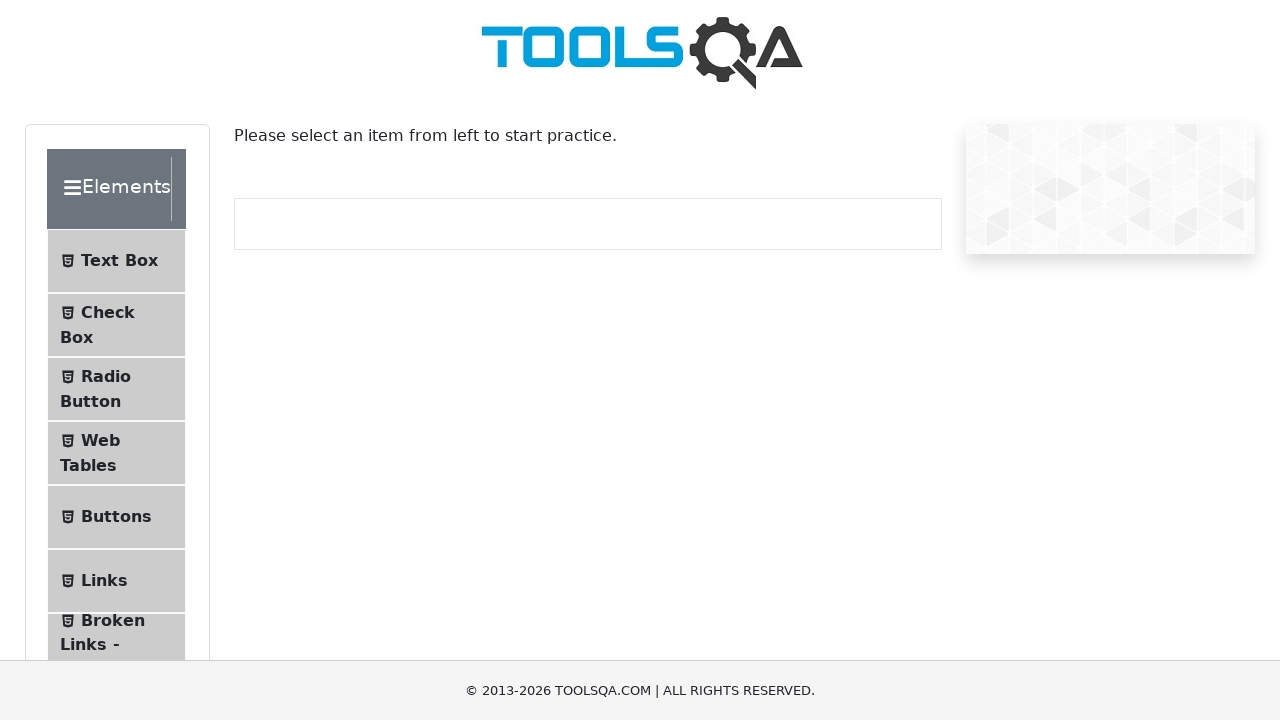

Clicked on Text Box menu item at (119, 261) on xpath=//span[contains(text(),'Text Box')]
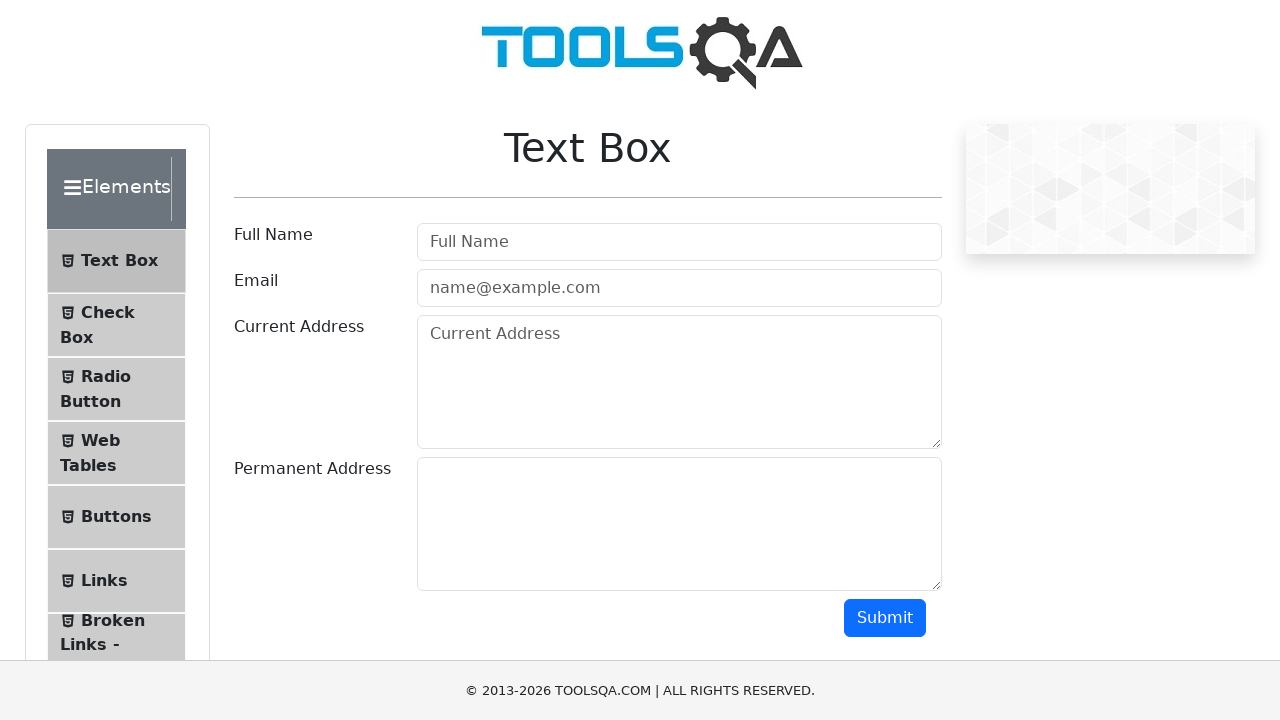

Username field appeared
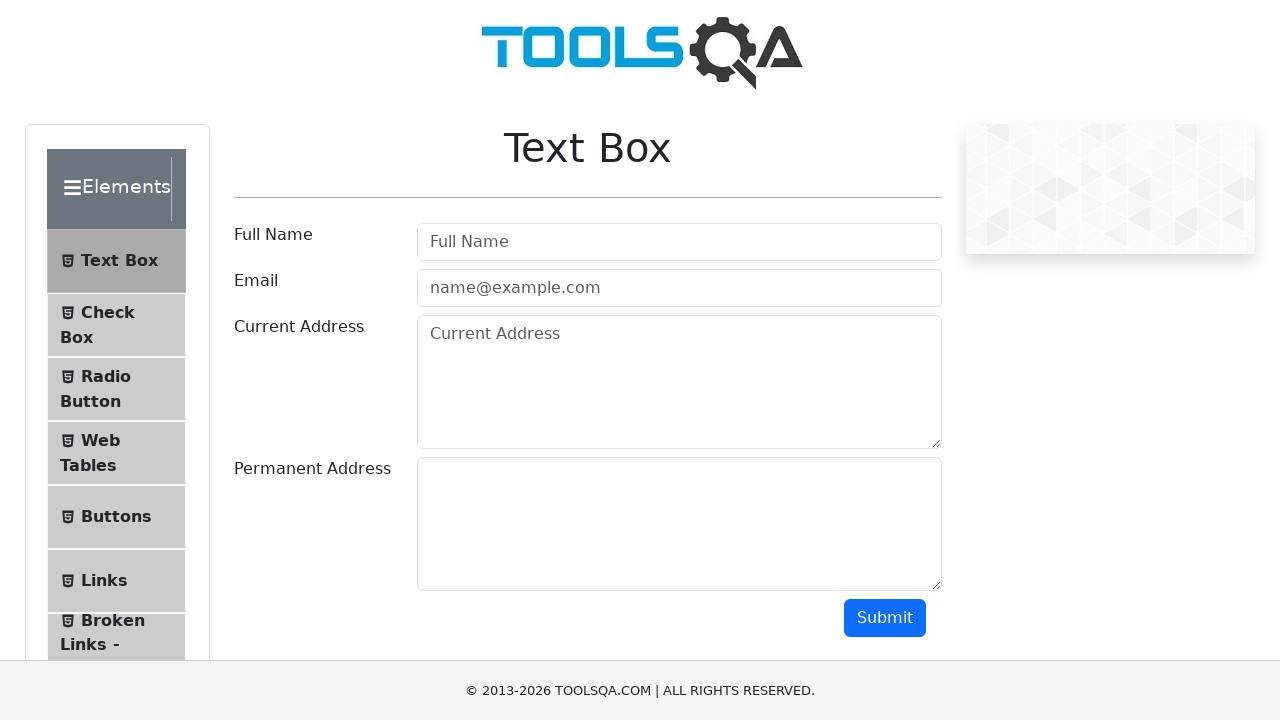

Filled username field with 'Rahim' on #userName
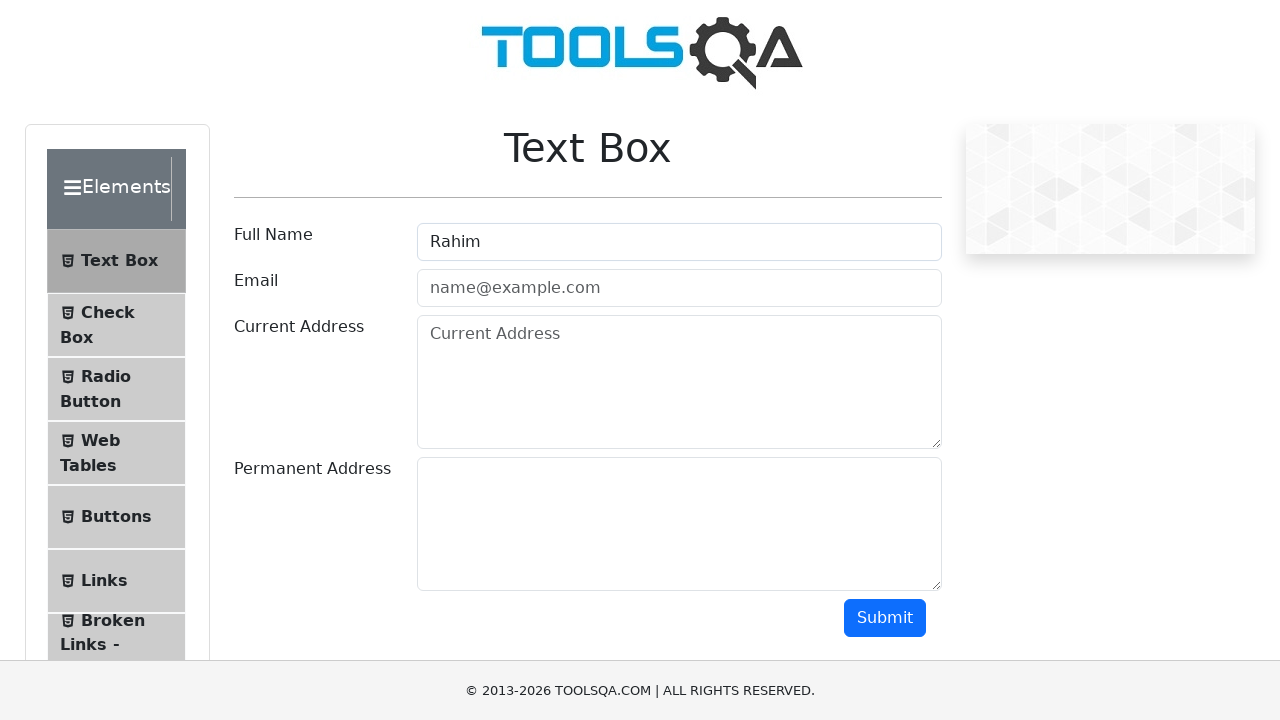

Submitted form by pressing Enter on submit button on #submit
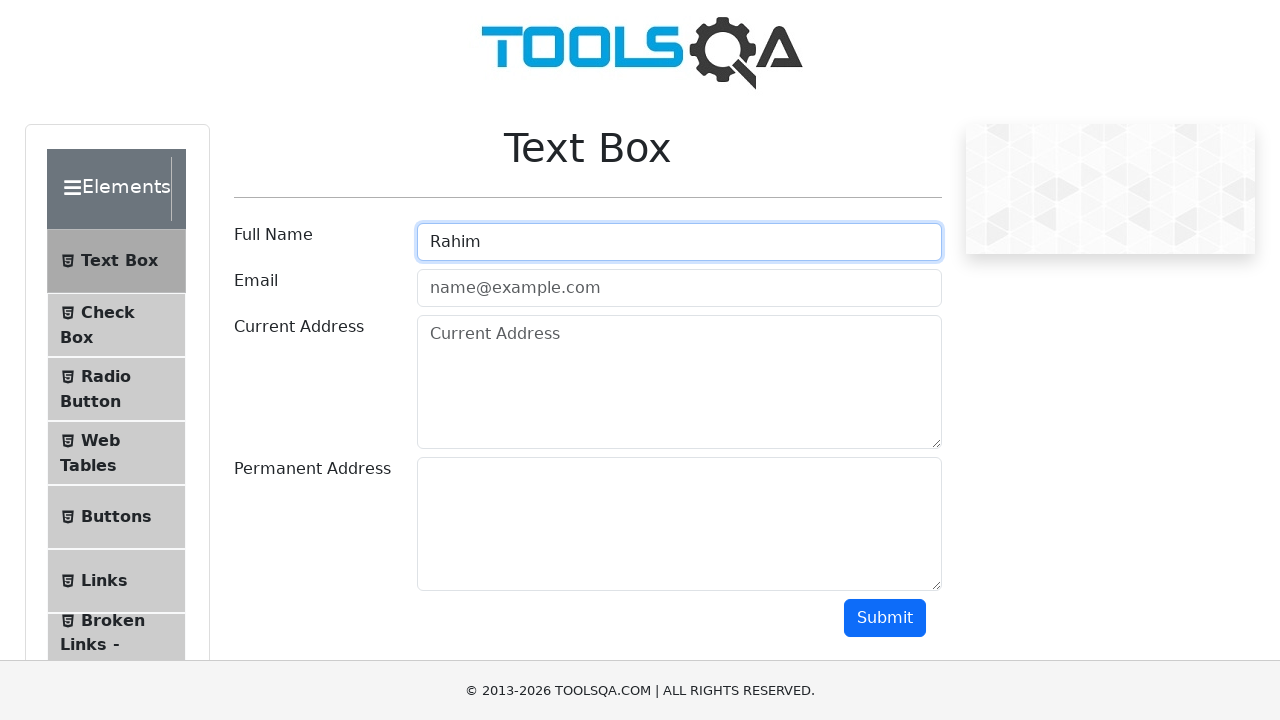

Retrieved output text from name field
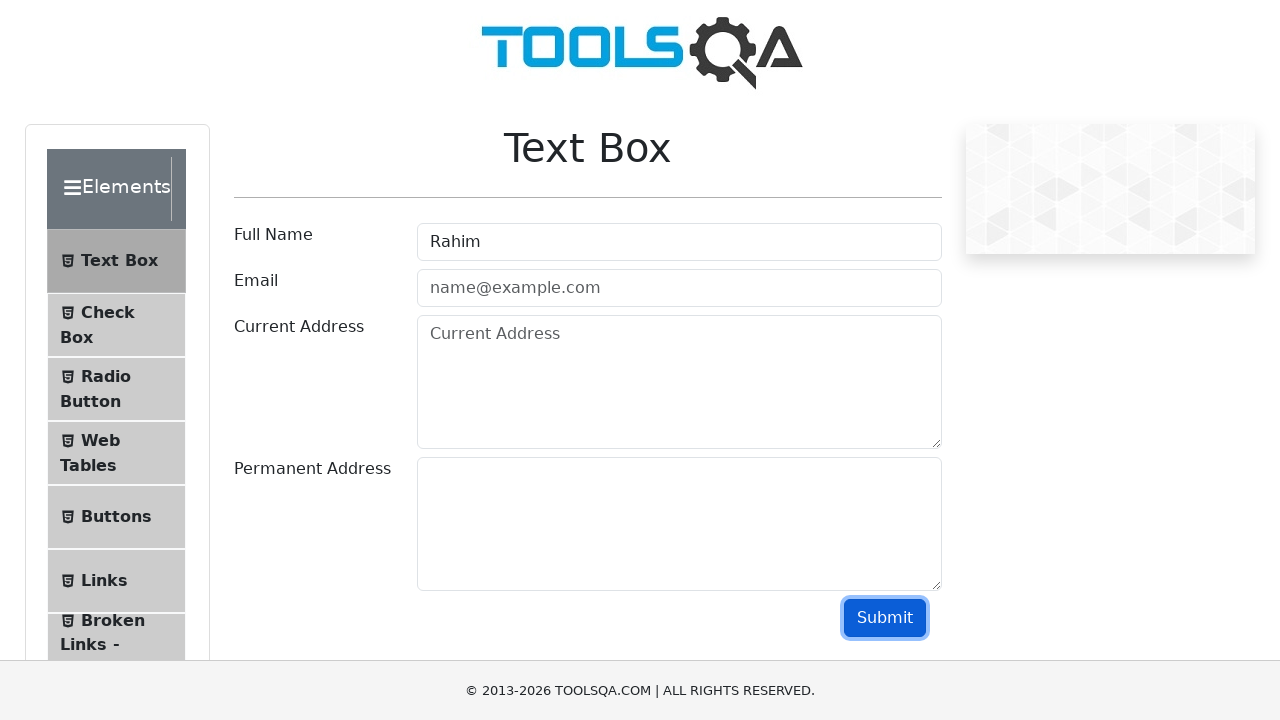

Verified that output contains 'Rahim'
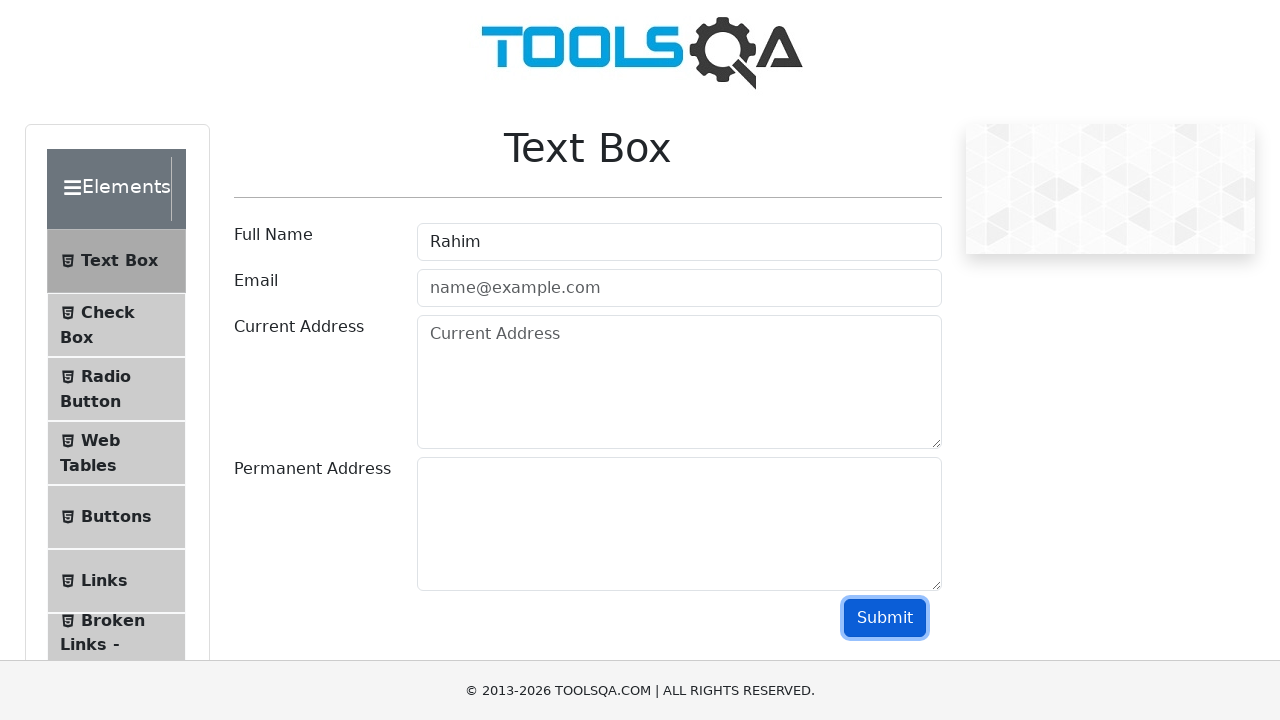

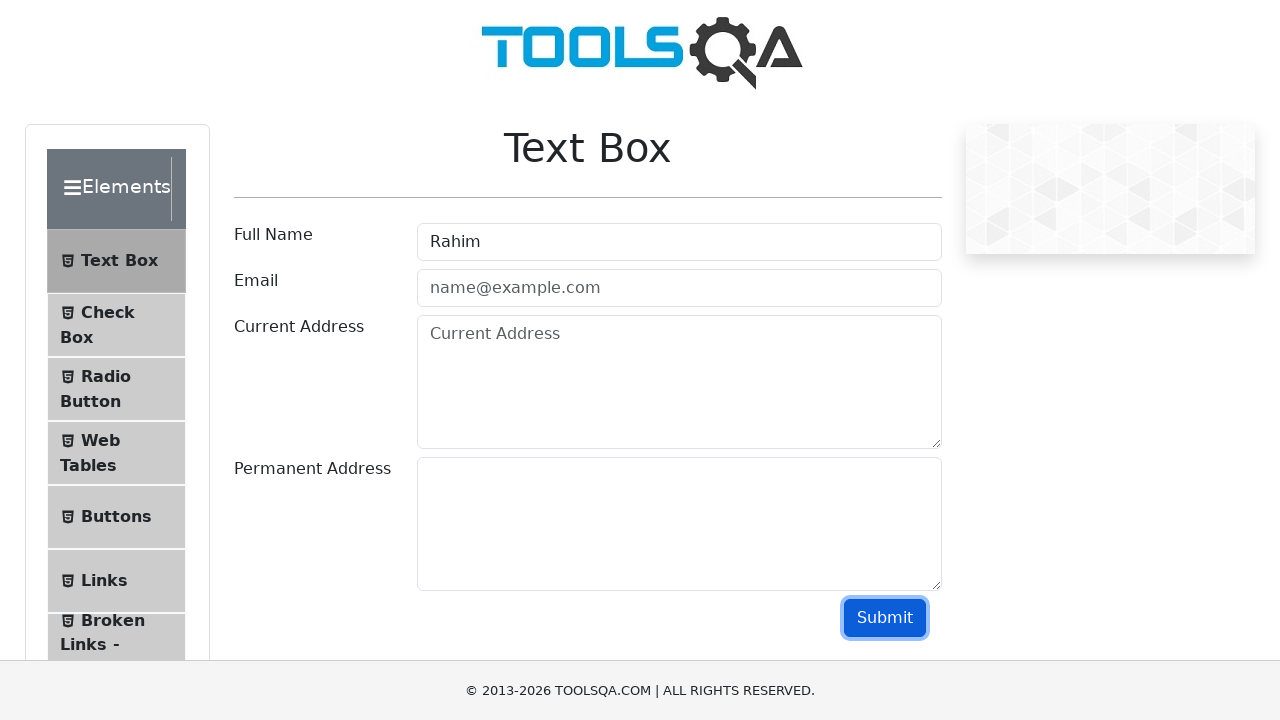